Tests login and logout functionality on a sample form by filling username/password fields, clicking login button, verifying success message, then logging out

Starting URL: http://uitestingplayground.com/sampleapp

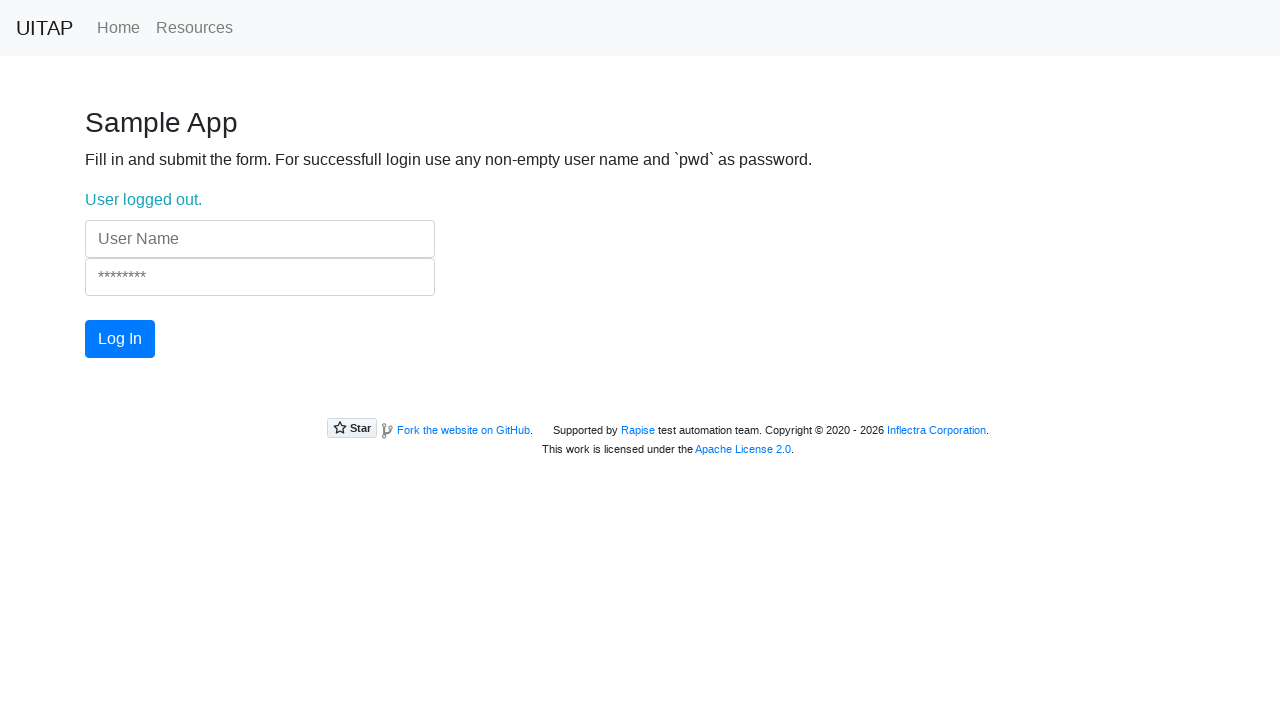

Filled username field with 'Tom' on input[name='UserName']
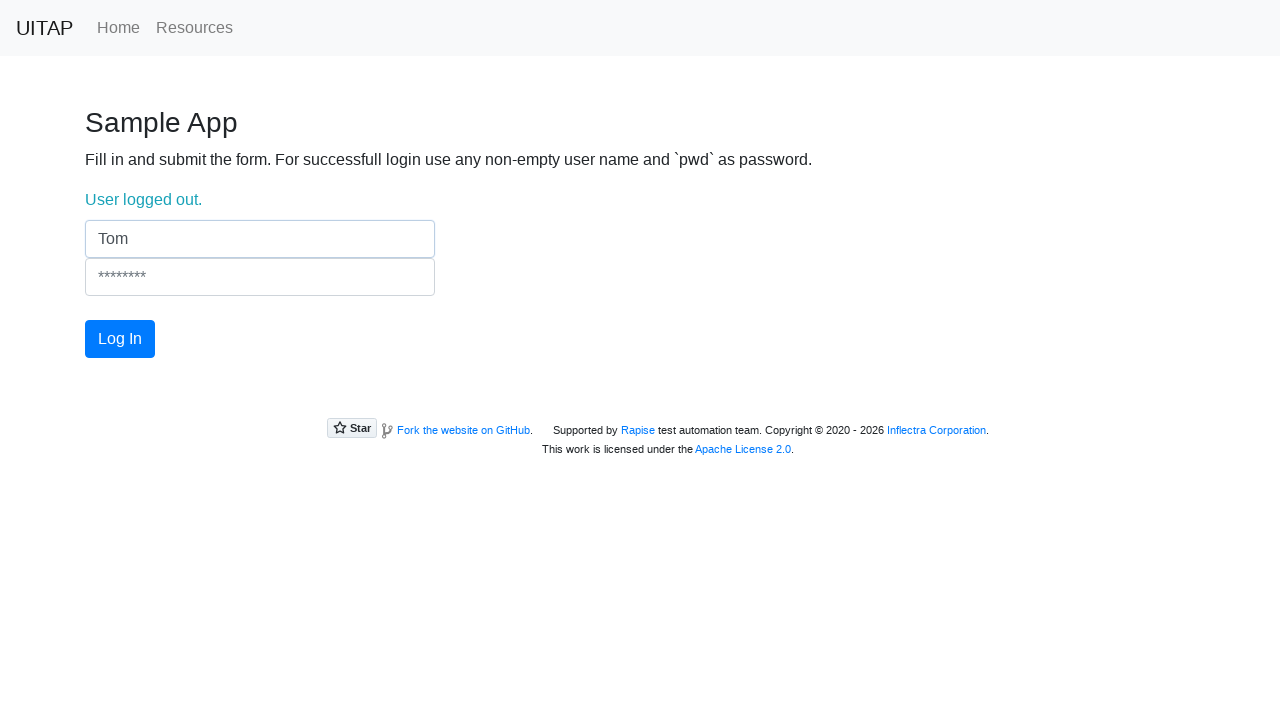

Filled password field with 'pwd' on input[name='Password']
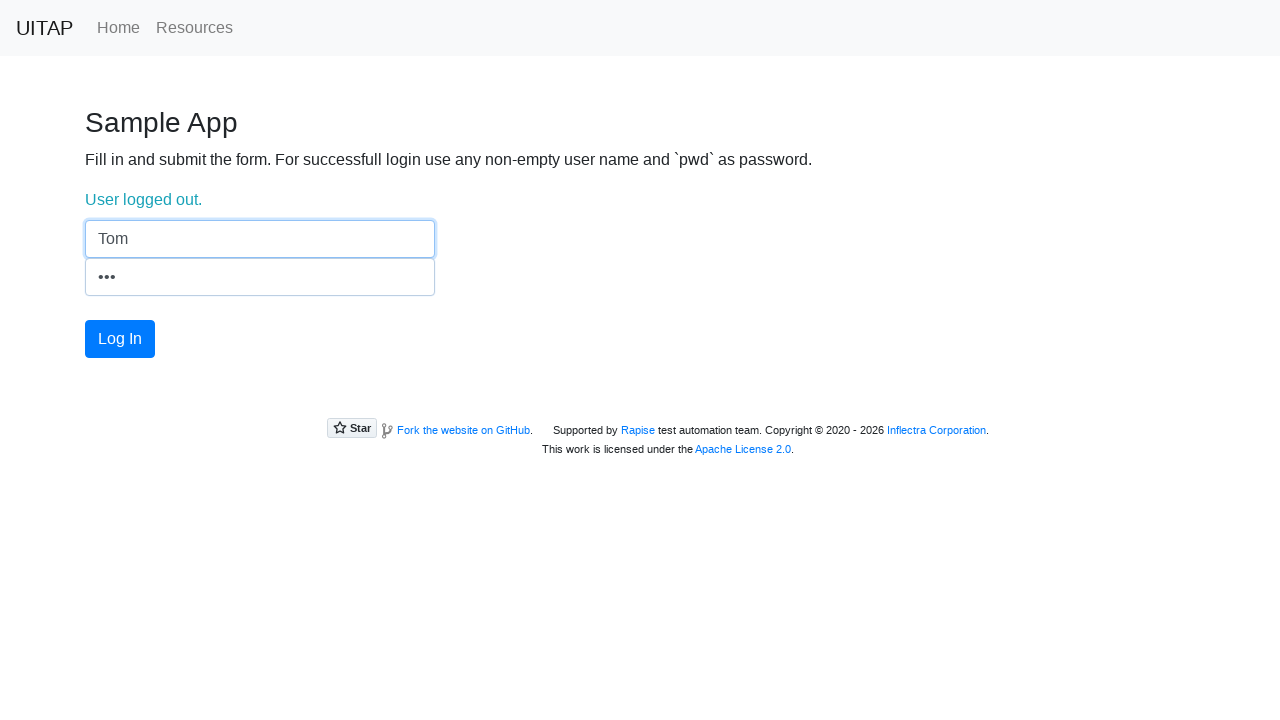

Clicked login button at (120, 339) on #login
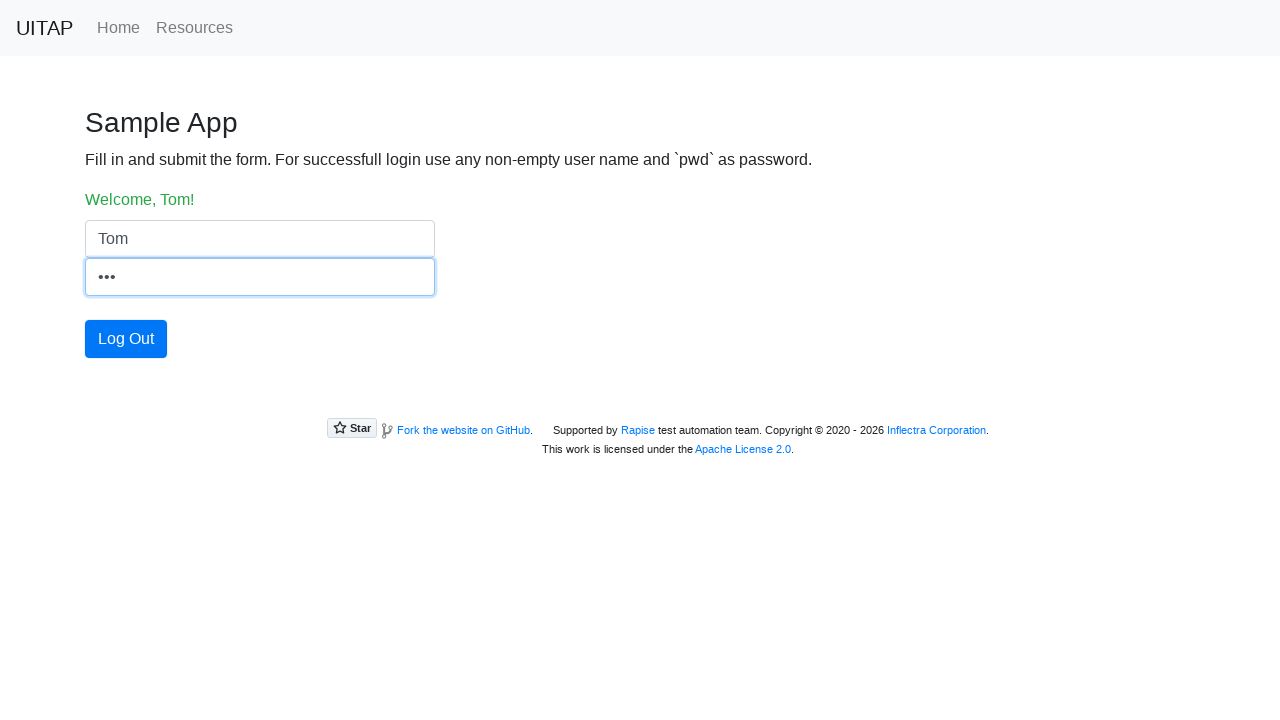

Verified login success - welcome message displayed
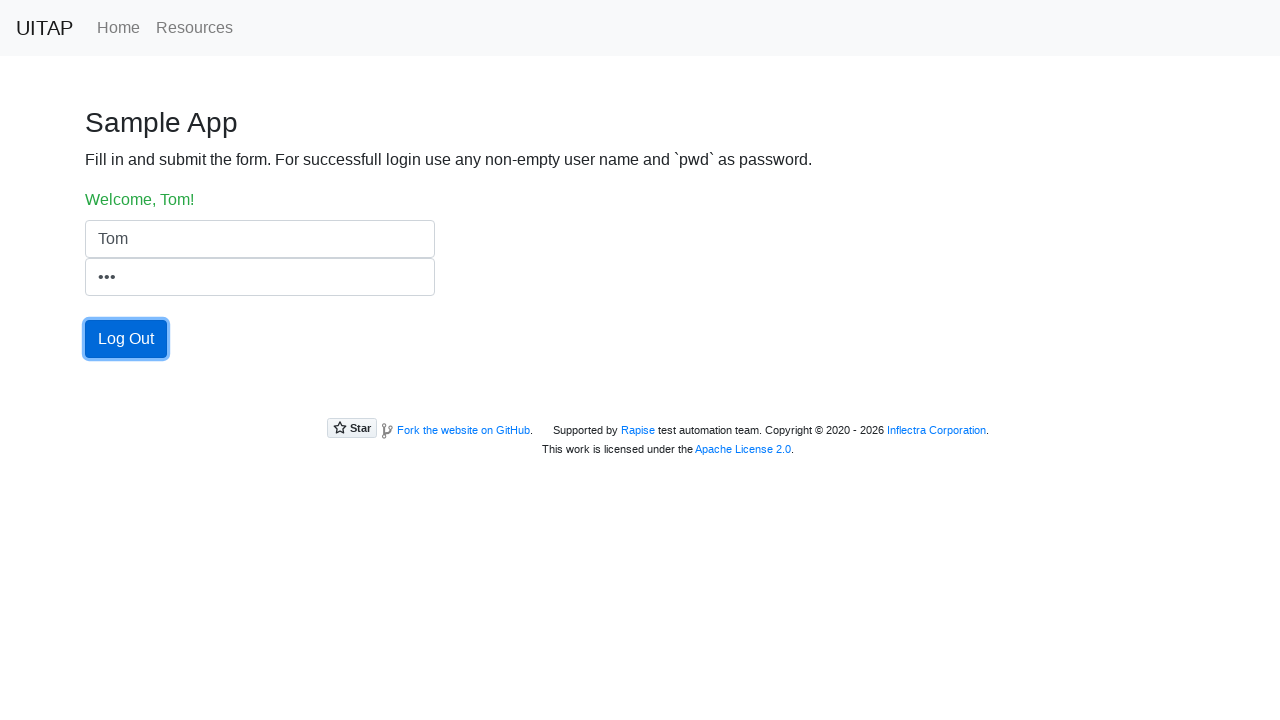

Clicked logout button at (126, 339) on #login
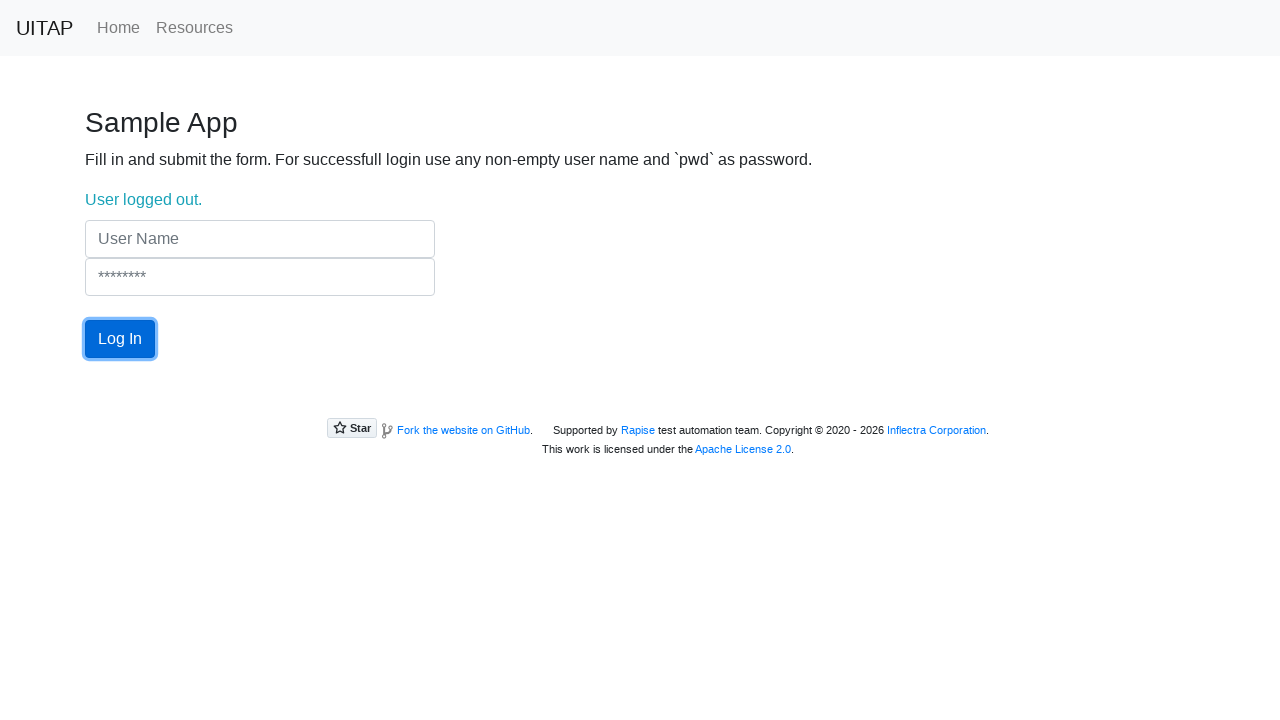

Verified logout success - logged out message displayed
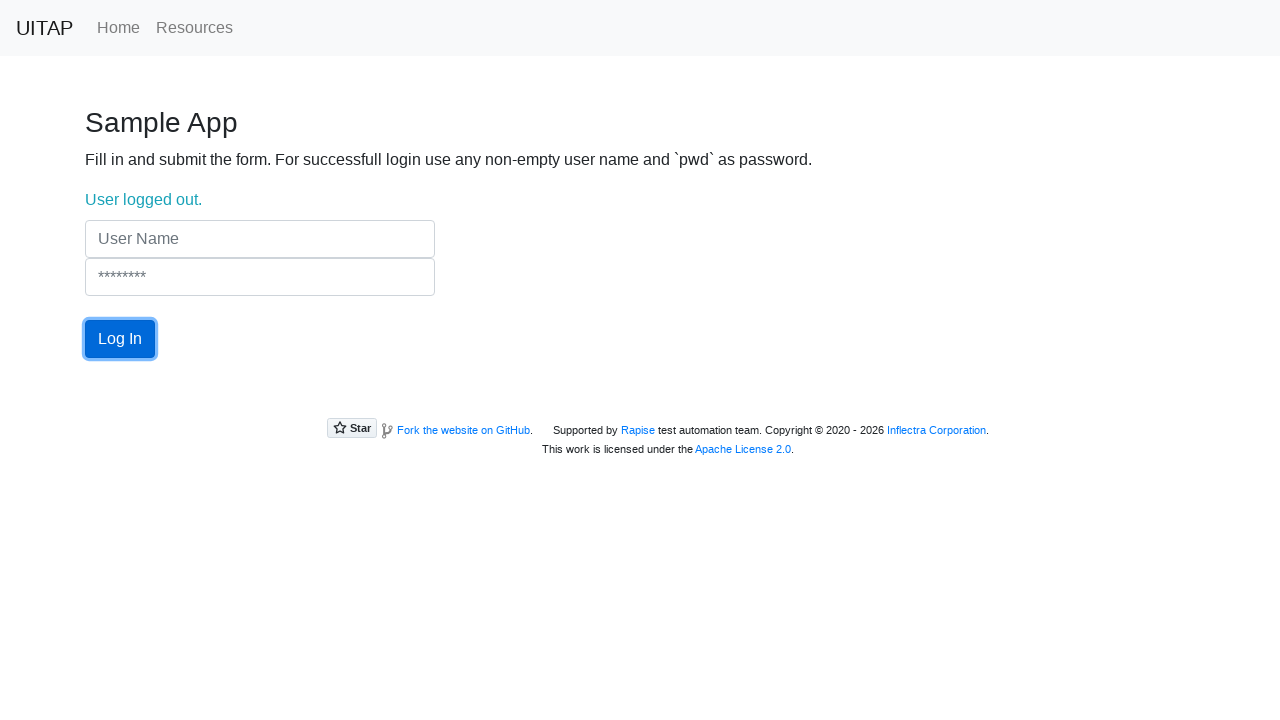

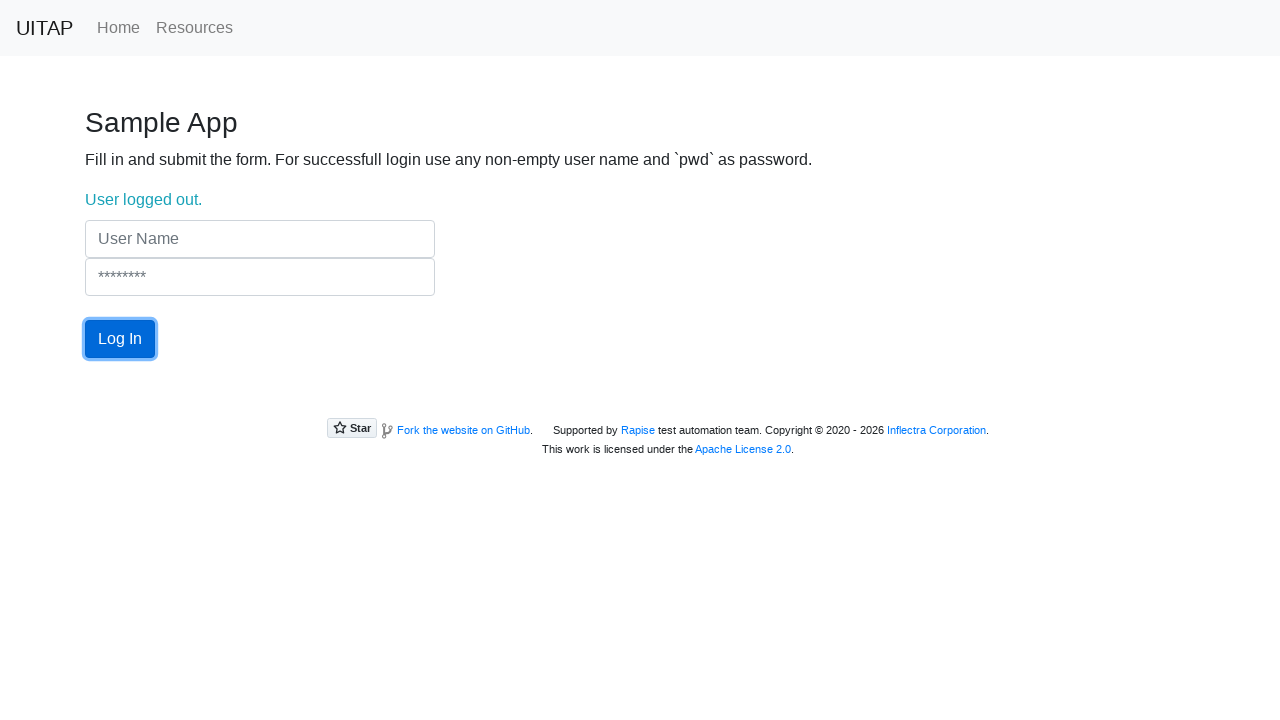